Tests that the right side advertisement is displayed after clicking on Elements section

Starting URL: https://demoqa.com/

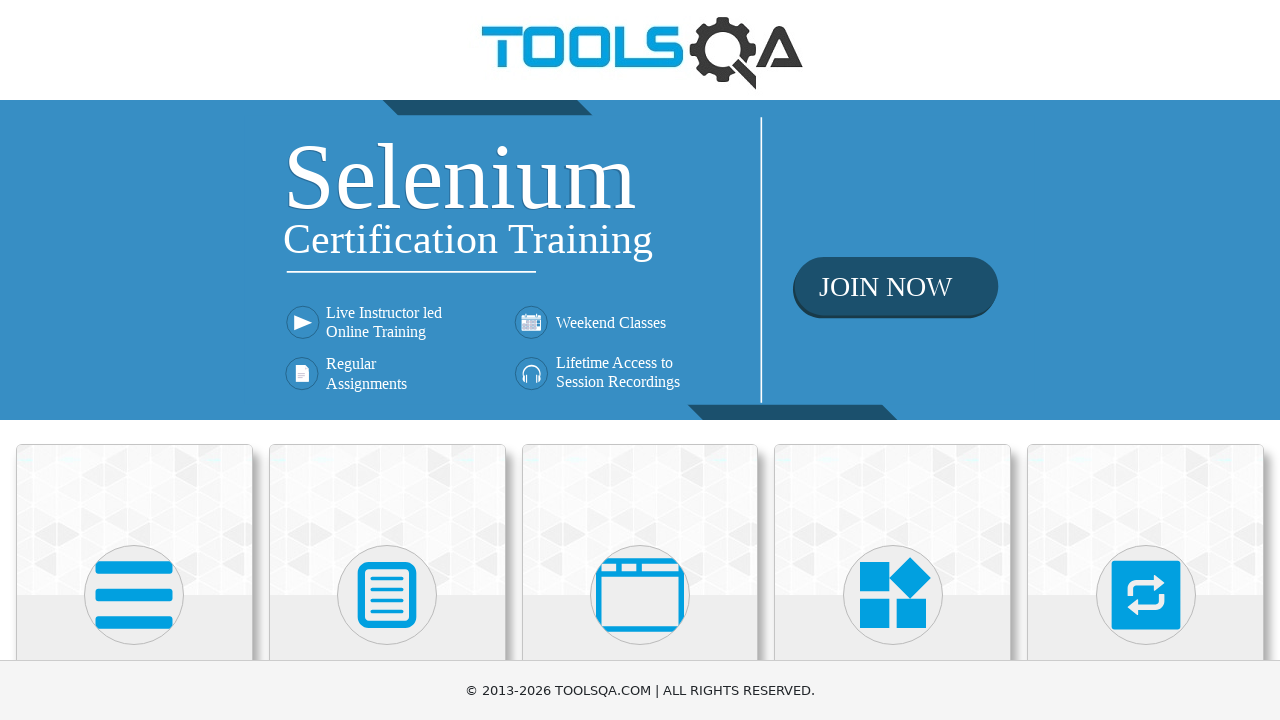

Clicked on Elements section at (134, 360) on h5:text('Elements')
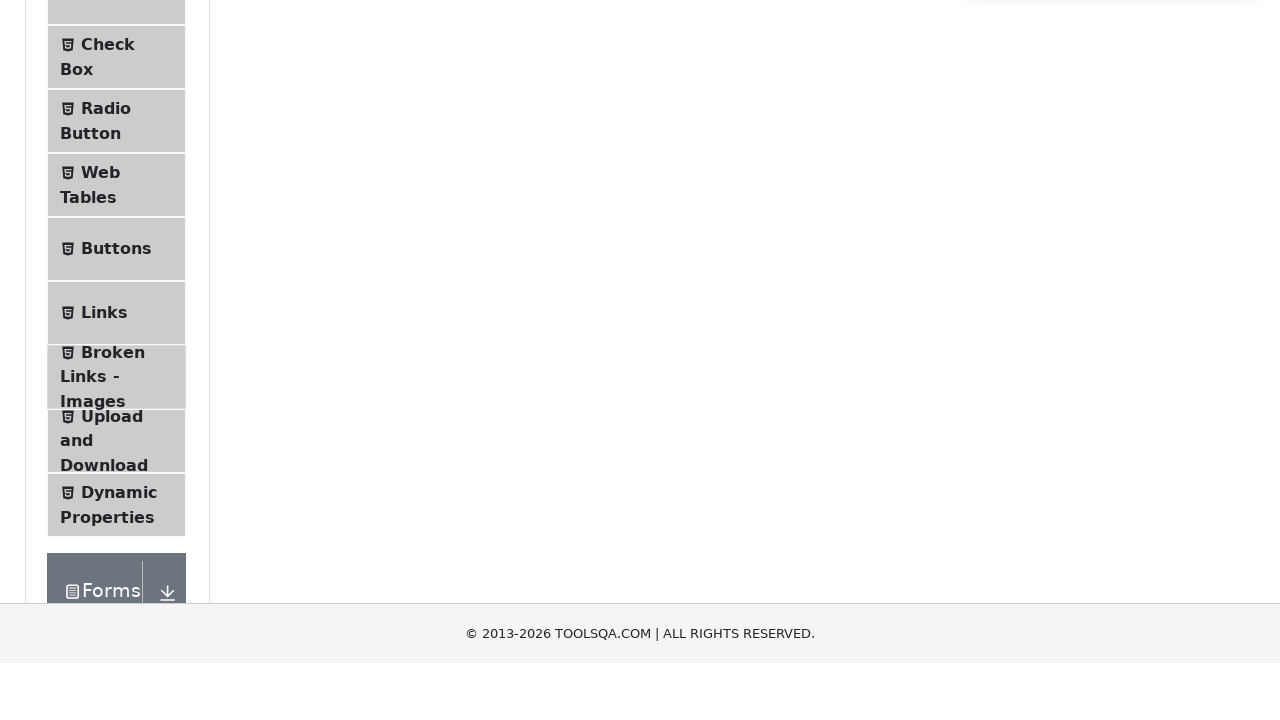

Right side advertisement is now visible
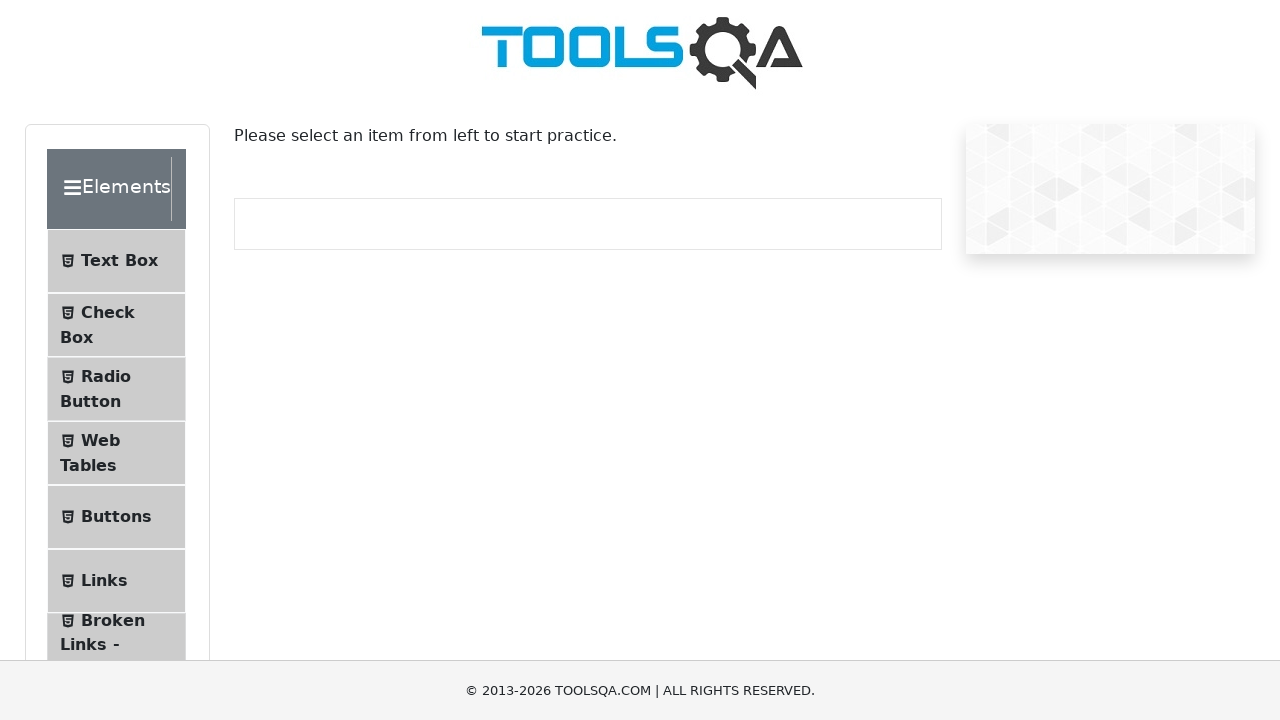

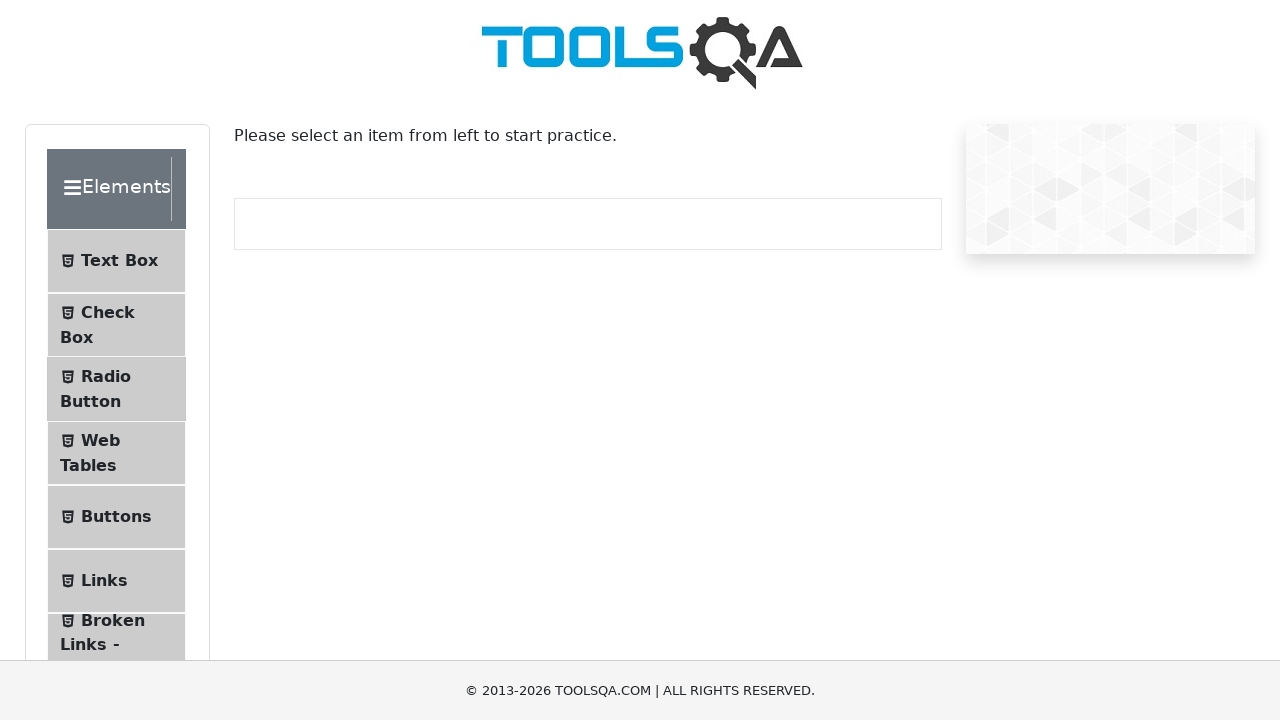